Tests XPath sibling navigation by clicking a checkbox using preceding-sibling axis and then clicking a "Know More" link using following-sibling axis, both relative to a cell containing "Jenkins" text in a table.

Starting URL: http://seleniumpractise.blogspot.com/

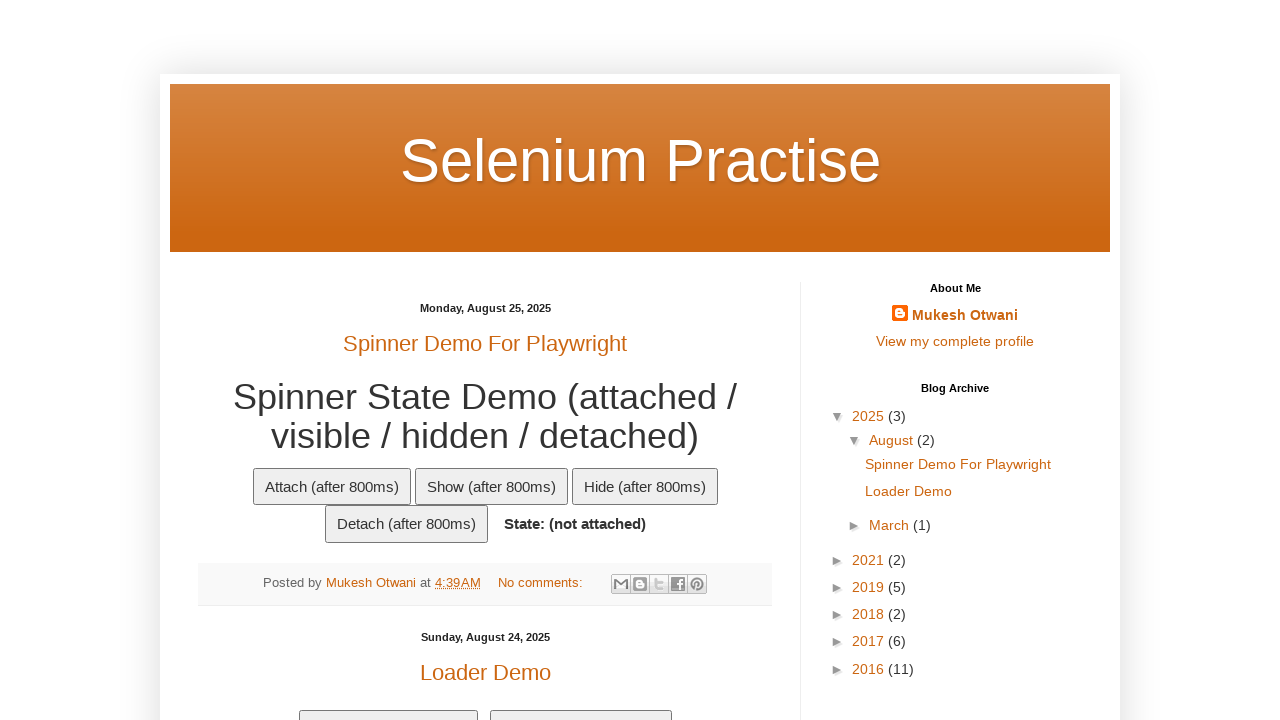

Clicked checkbox in Jenkins row using preceding-sibling XPath axis at (208, 360) on xpath=//table[@name='cust_123']//td[text()='Jenkins']//preceding-sibling::td//in
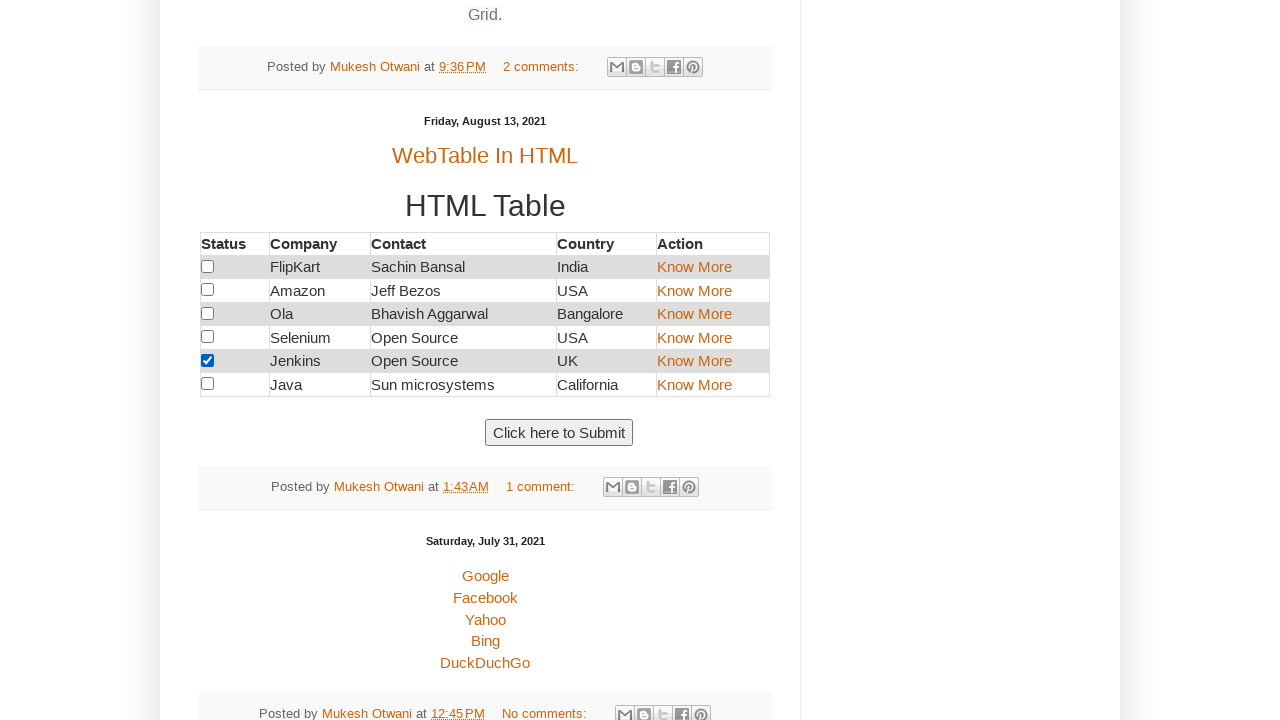

Waited 1 second for checkbox action to complete
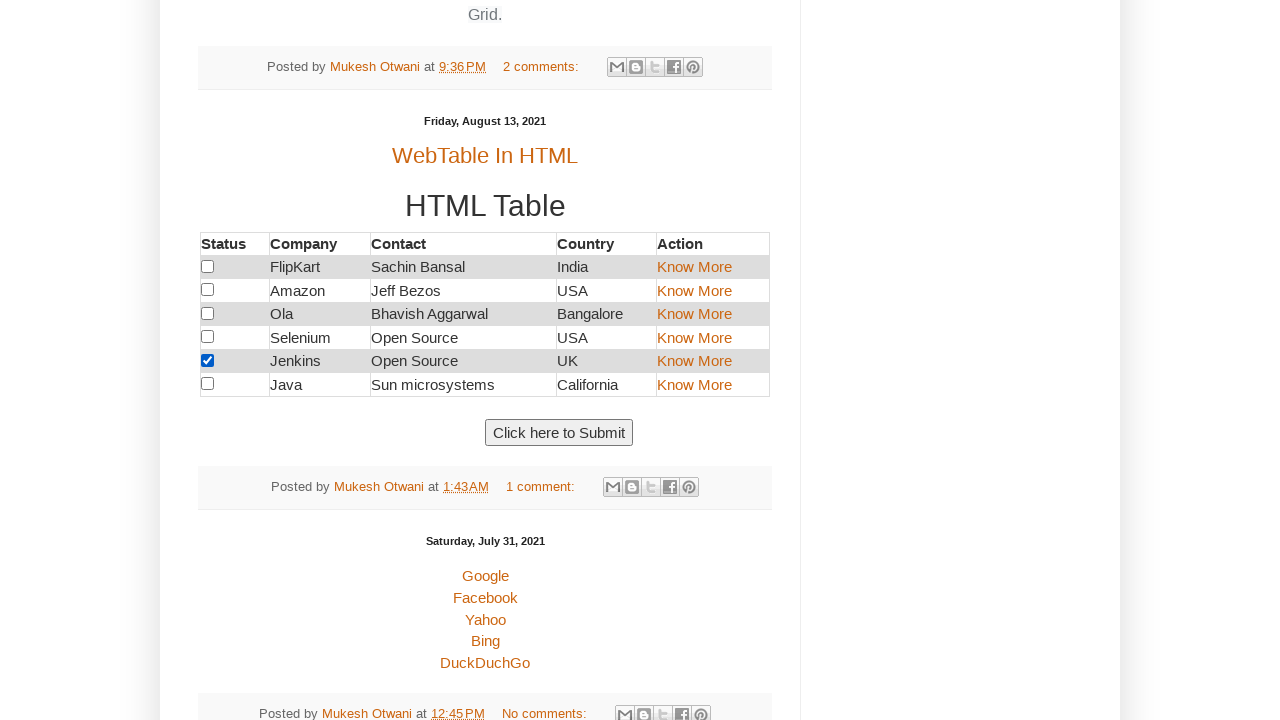

Clicked 'Know More' link in Jenkins row using following-sibling XPath axis at (694, 361) on xpath=//table[@name='cust_123']//td[text()='Jenkins']//following-sibling::td//a[
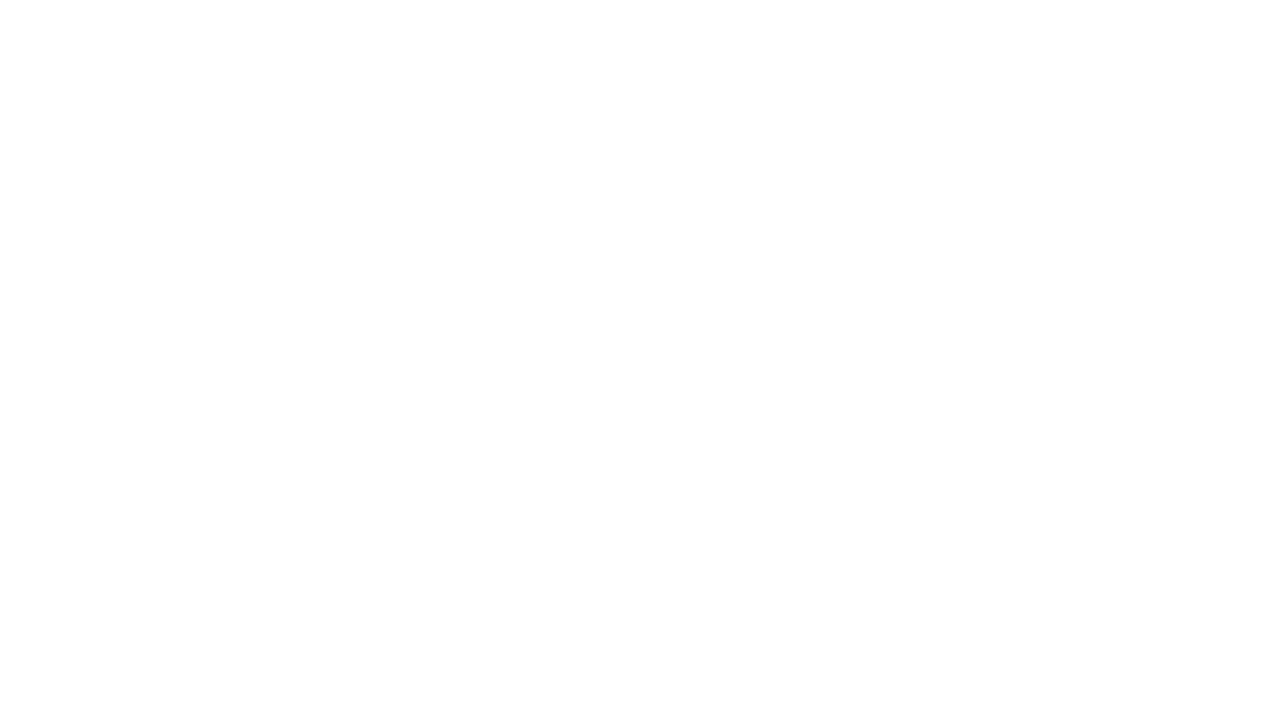

Waited for network idle state after clicking 'Know More' link
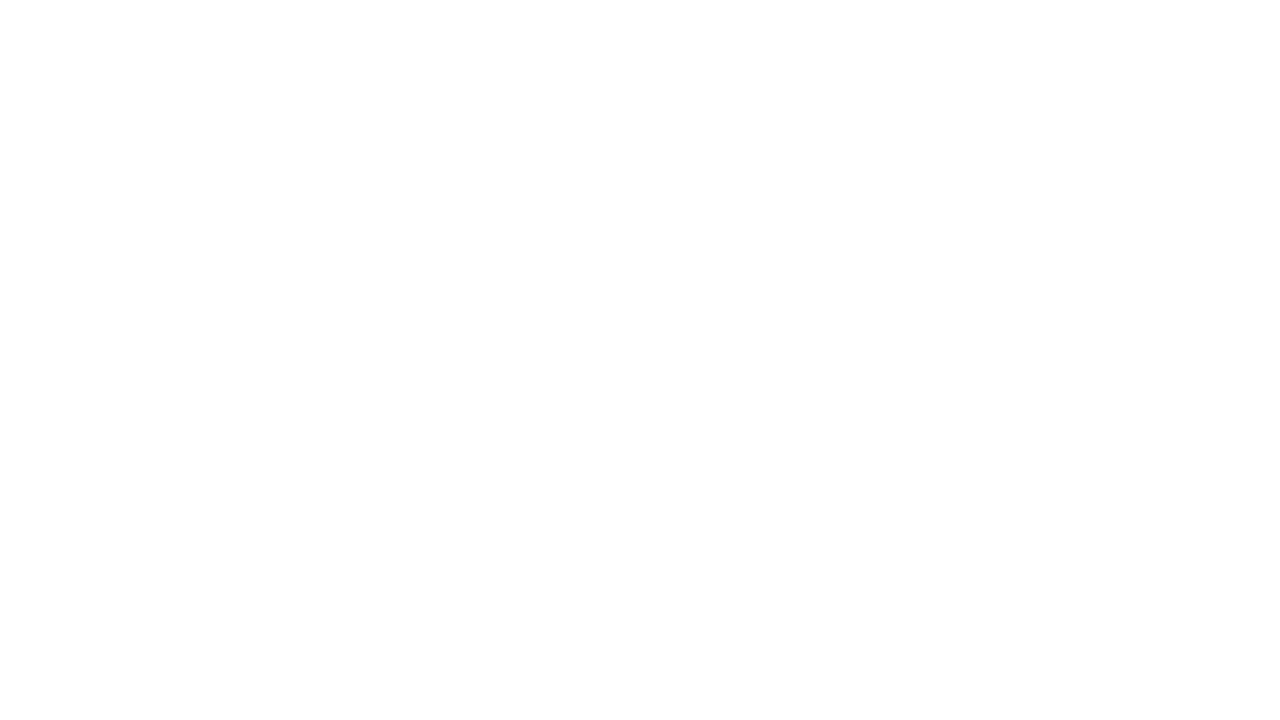

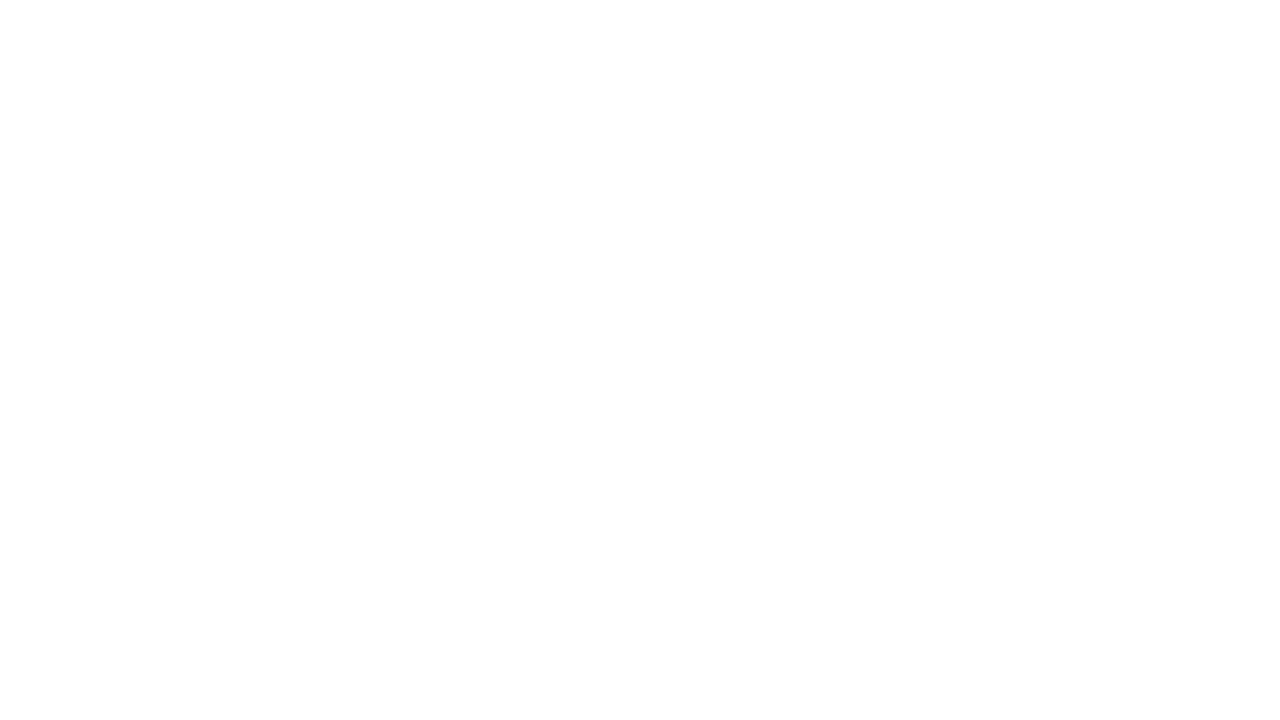